Tests that whitespace is trimmed from edited todo text

Starting URL: https://demo.playwright.dev/todomvc

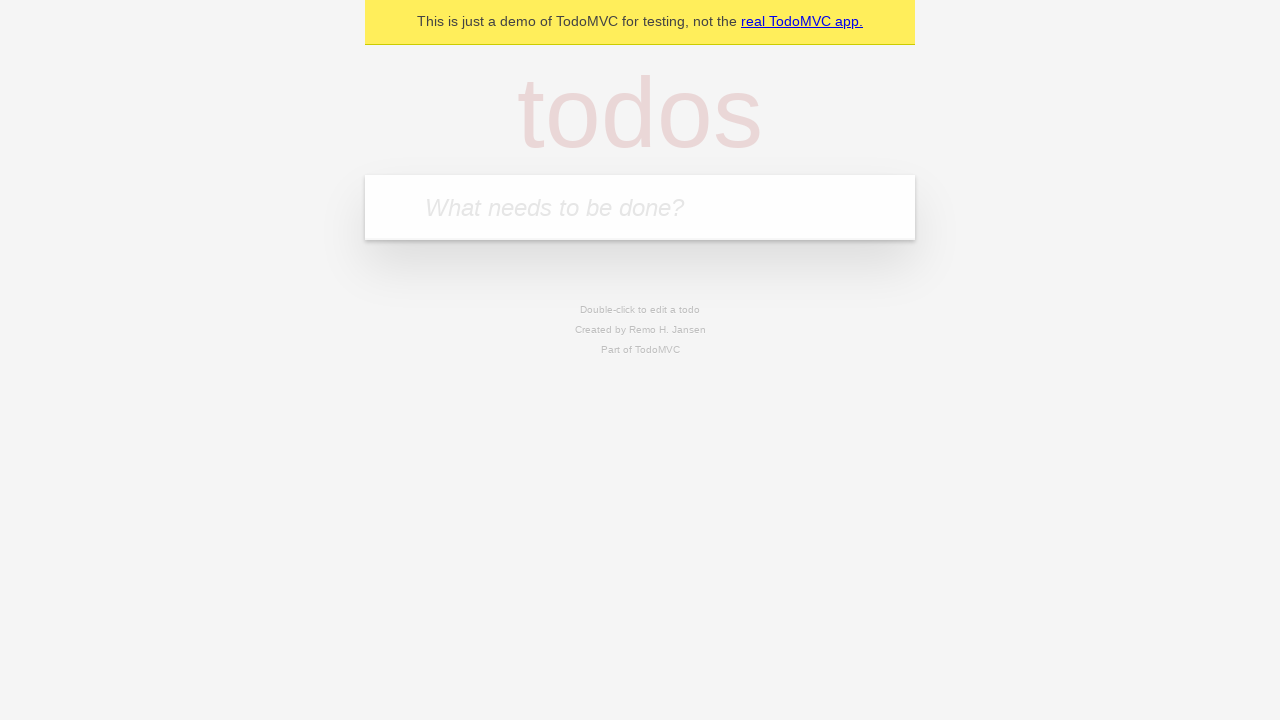

Filled new todo input with 'buy some cheese' on internal:attr=[placeholder="What needs to be done?"i]
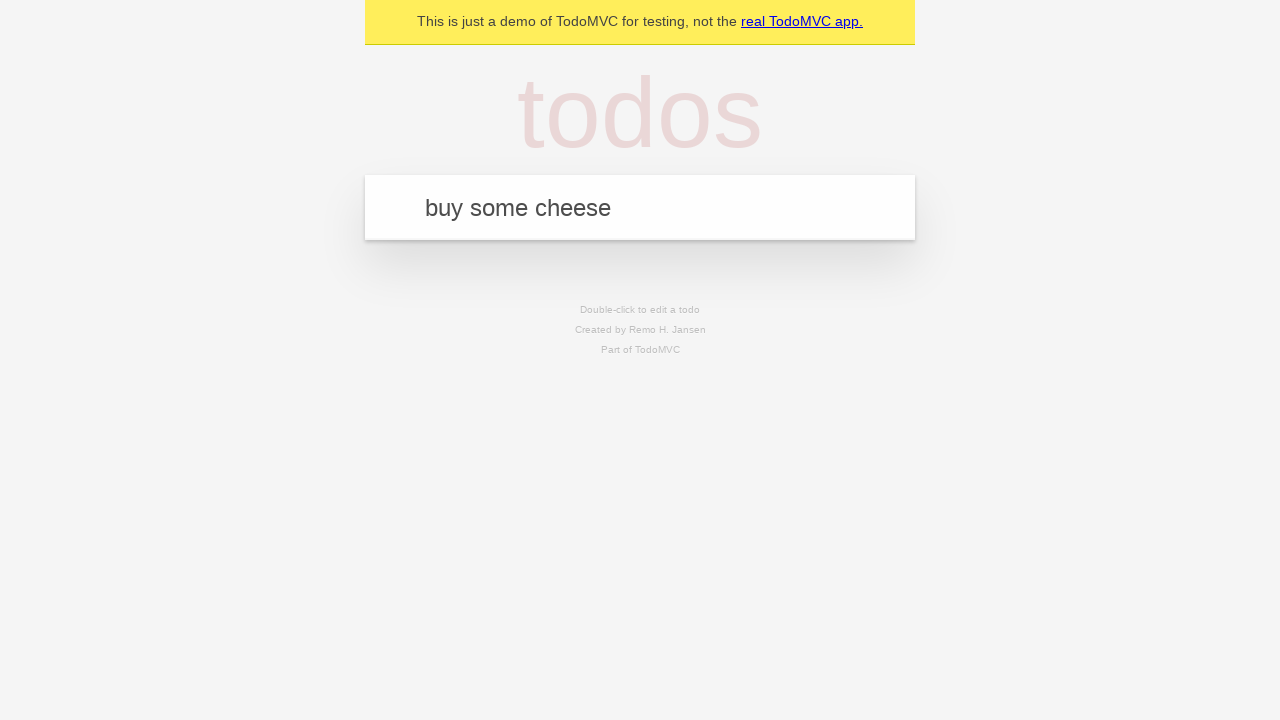

Pressed Enter to create todo 'buy some cheese' on internal:attr=[placeholder="What needs to be done?"i]
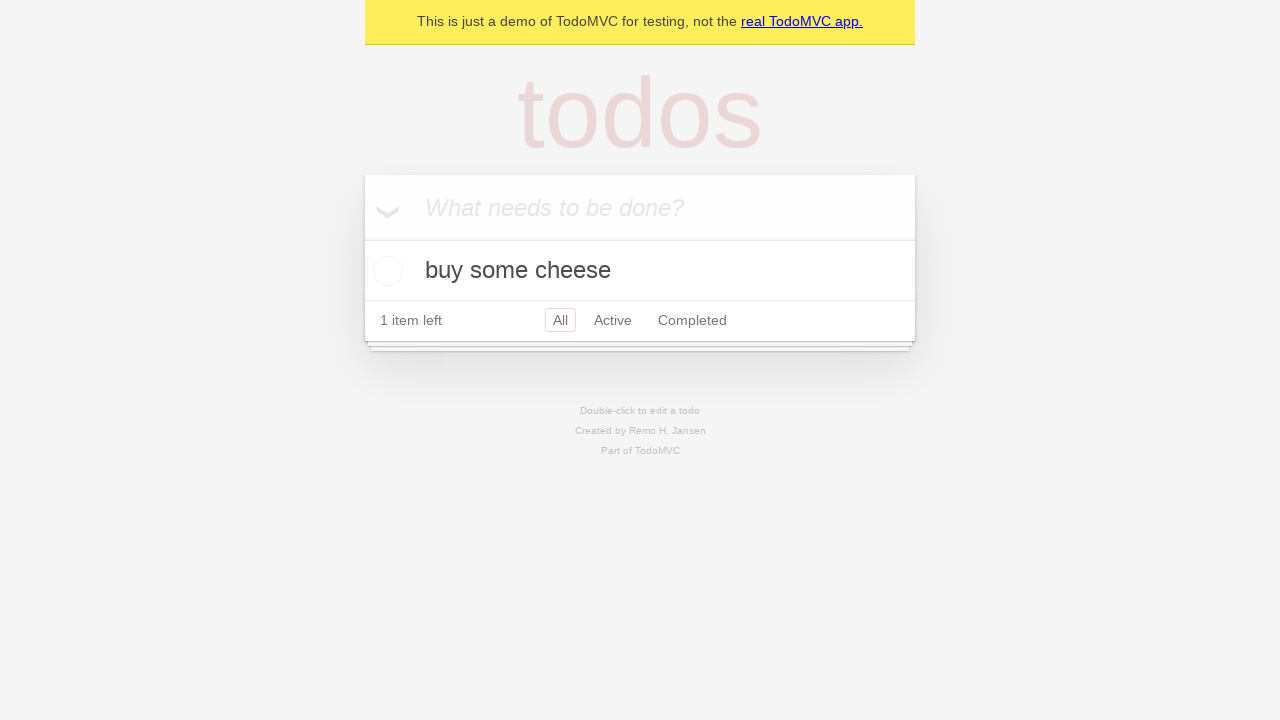

Filled new todo input with 'feed the cat' on internal:attr=[placeholder="What needs to be done?"i]
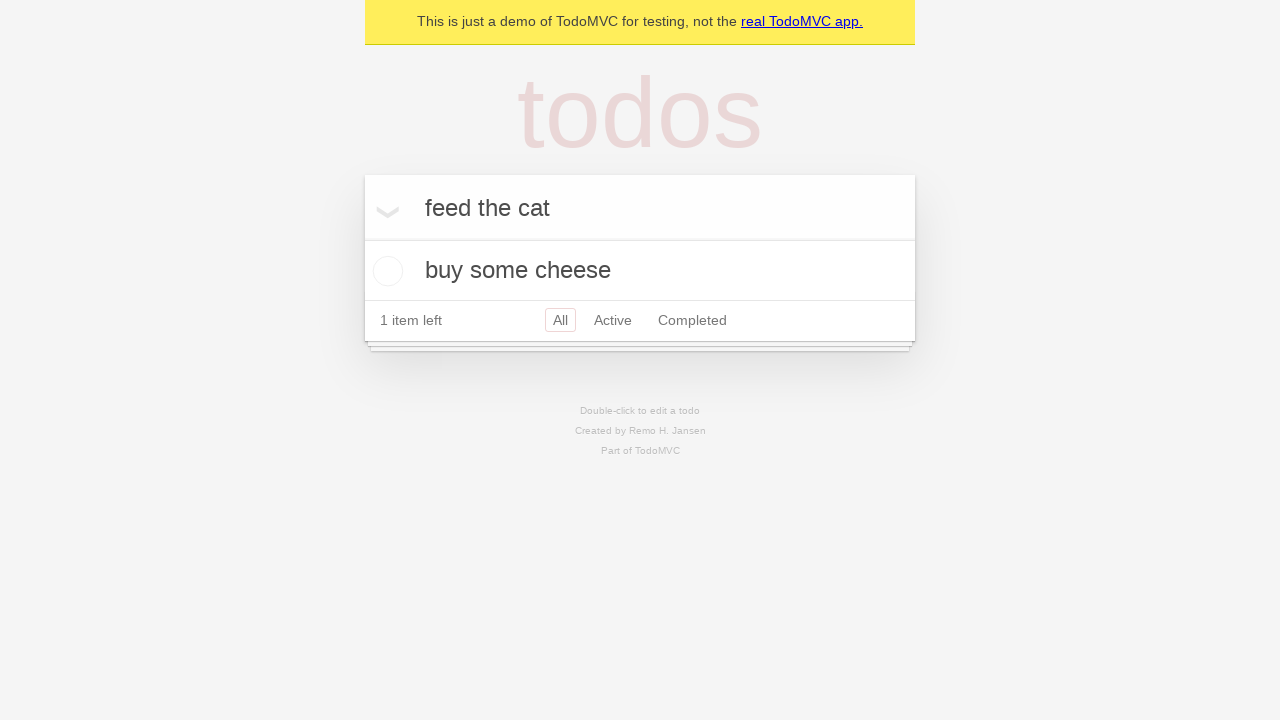

Pressed Enter to create todo 'feed the cat' on internal:attr=[placeholder="What needs to be done?"i]
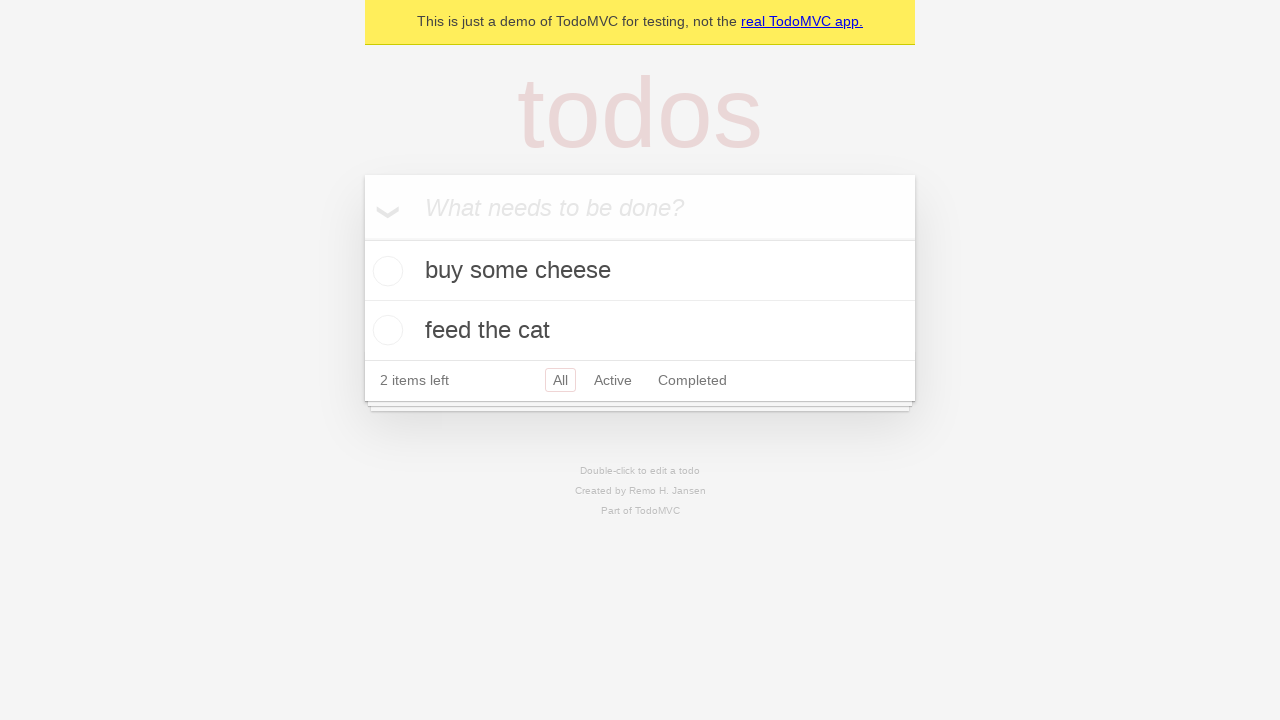

Filled new todo input with 'book a doctors appointment' on internal:attr=[placeholder="What needs to be done?"i]
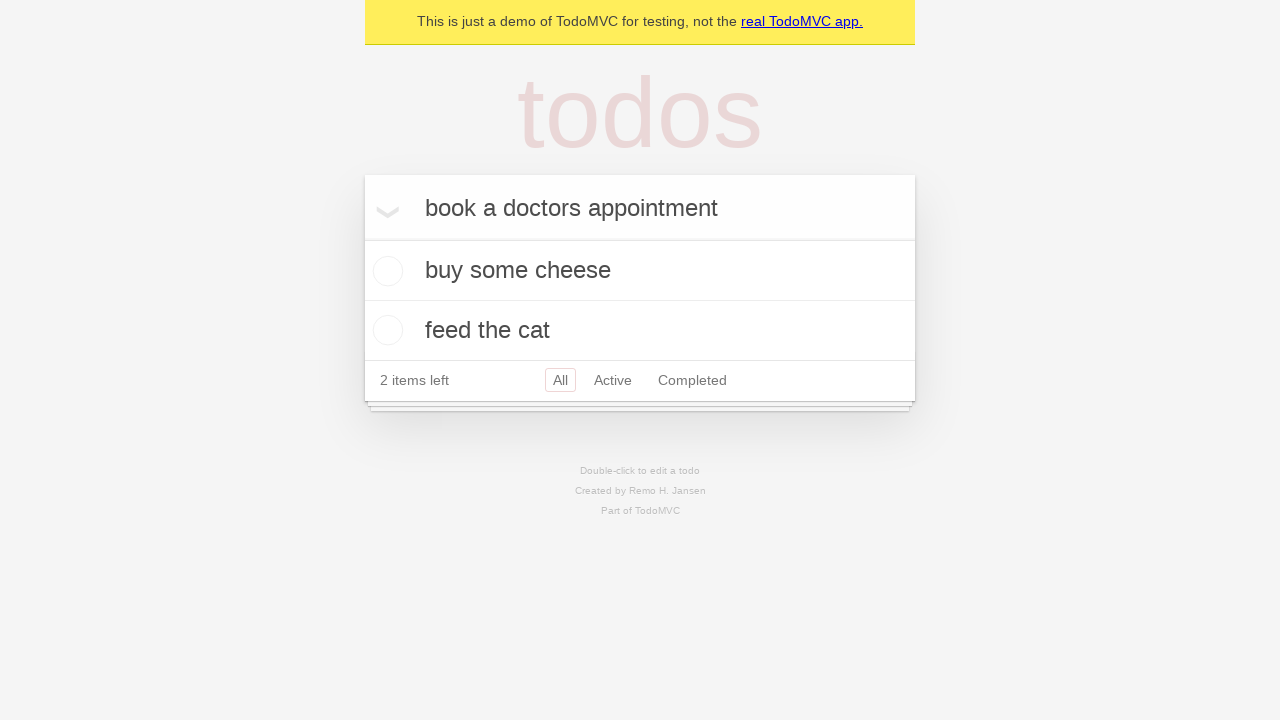

Pressed Enter to create todo 'book a doctors appointment' on internal:attr=[placeholder="What needs to be done?"i]
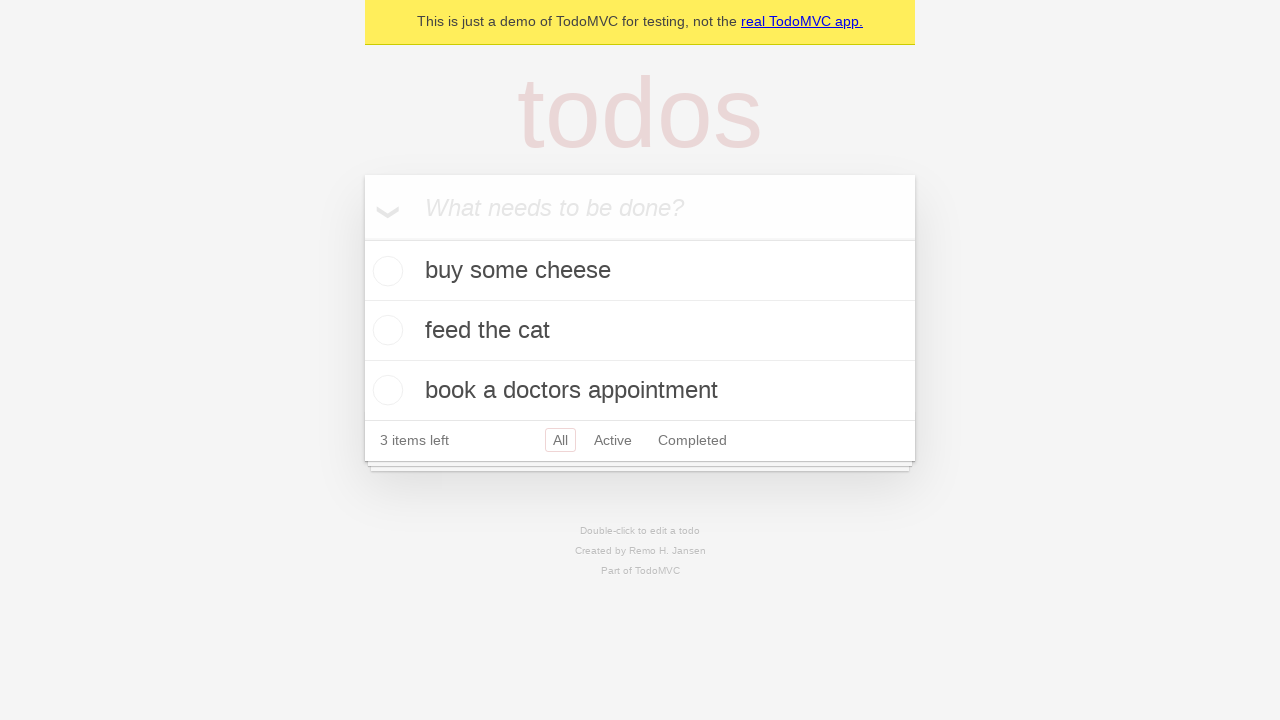

Waited for all 3 todo items to load
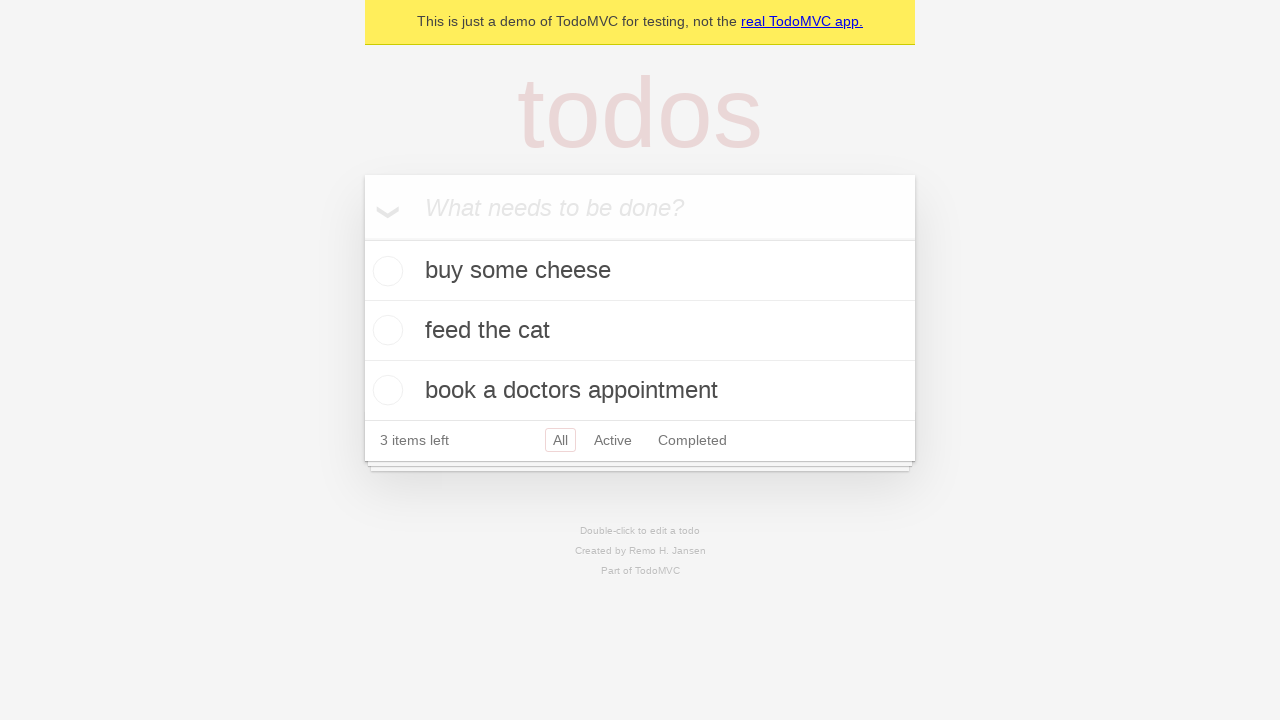

Double-clicked second todo item to enter edit mode at (640, 331) on internal:testid=[data-testid="todo-item"s] >> nth=1
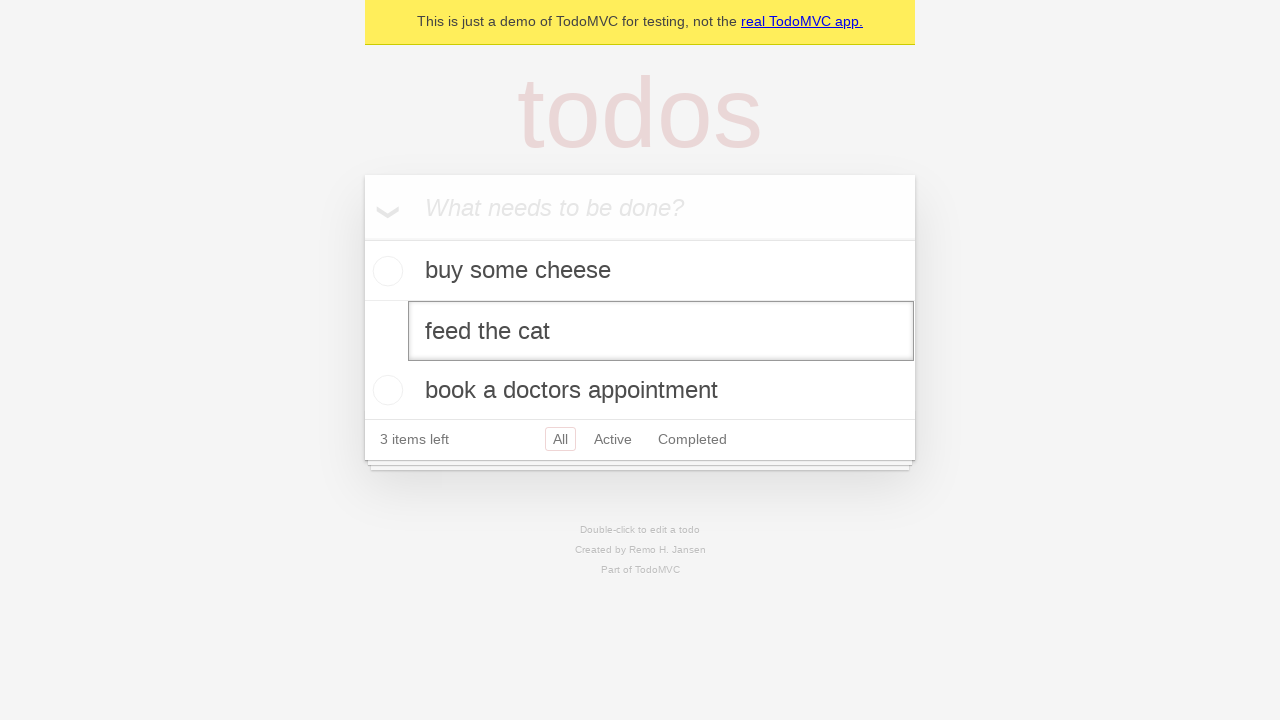

Filled edit input with text containing leading and trailing whitespace on internal:testid=[data-testid="todo-item"s] >> nth=1 >> internal:role=textbox[nam
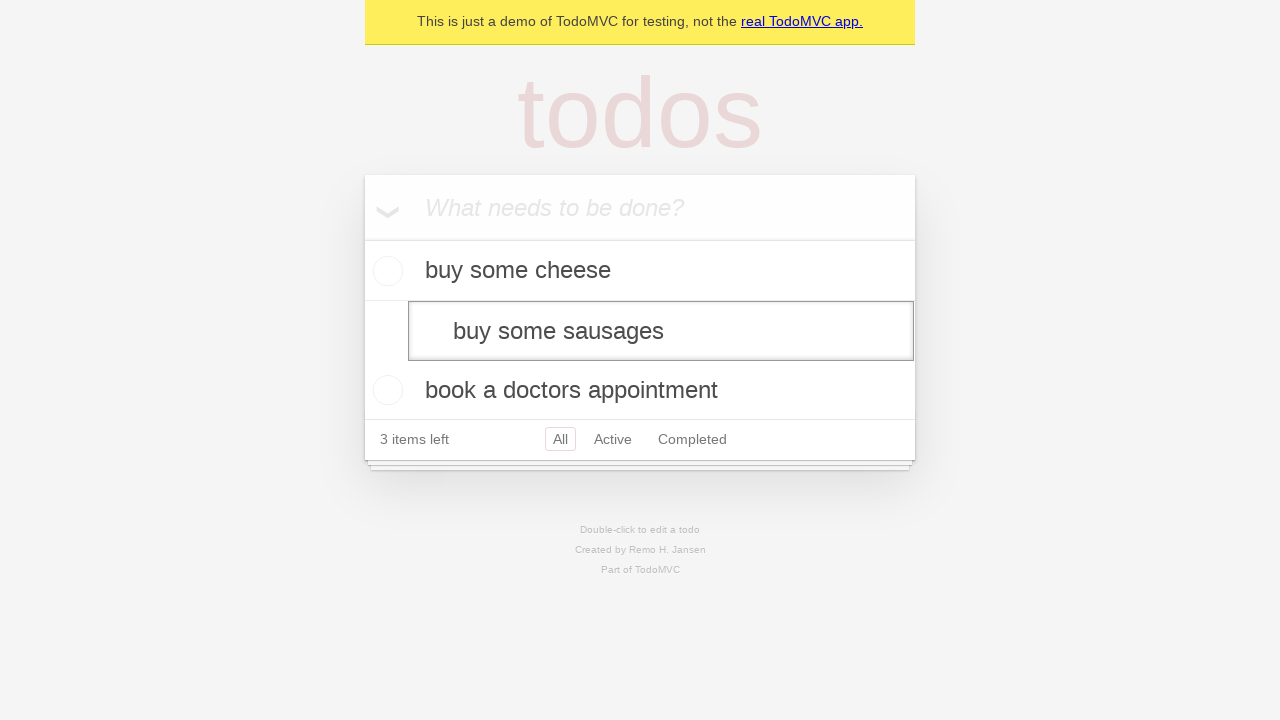

Pressed Enter to confirm edit and verify whitespace is trimmed on internal:testid=[data-testid="todo-item"s] >> nth=1 >> internal:role=textbox[nam
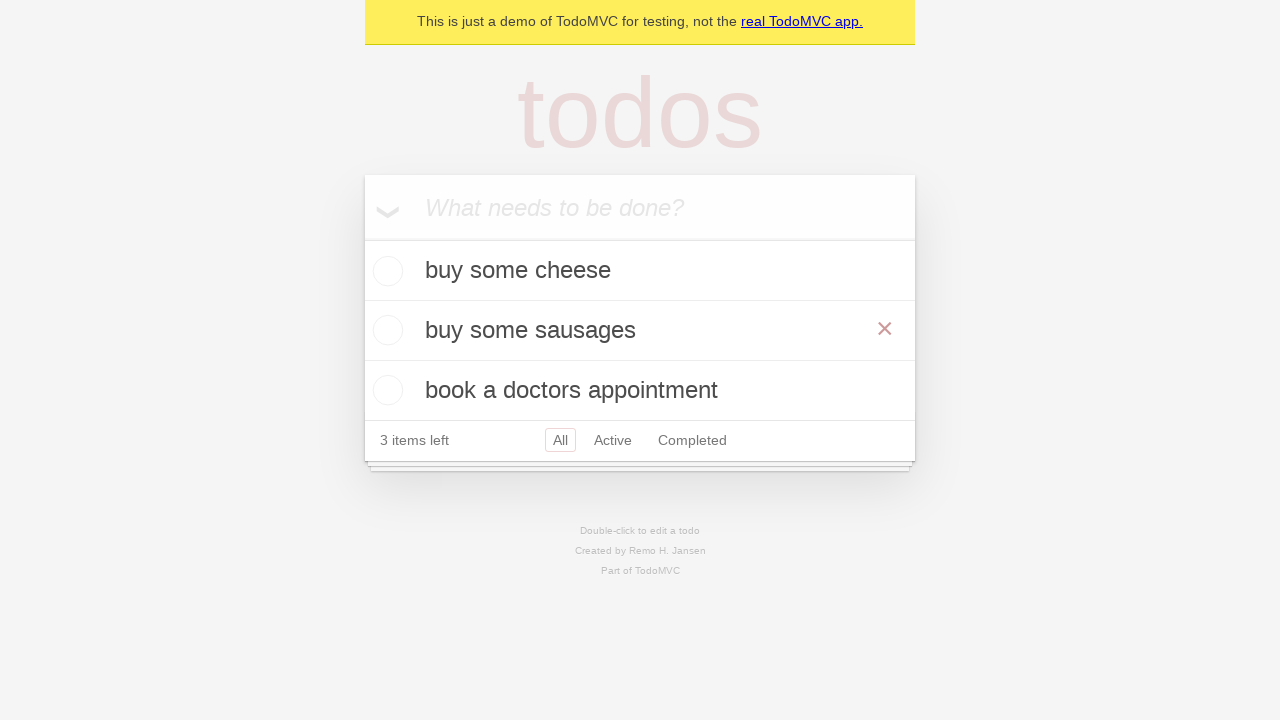

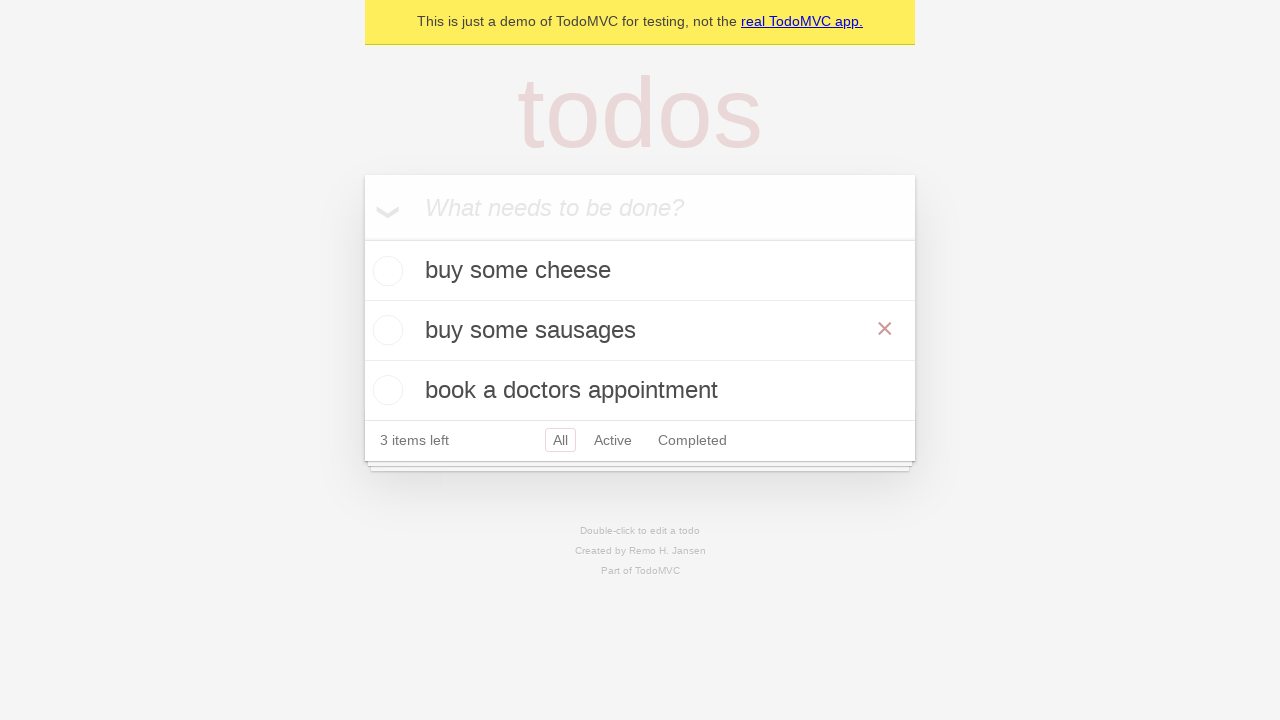